Tests the number input functionality on the actions page by entering a number and clicking the result button

Starting URL: https://kristinek.github.io/site/examples/actions

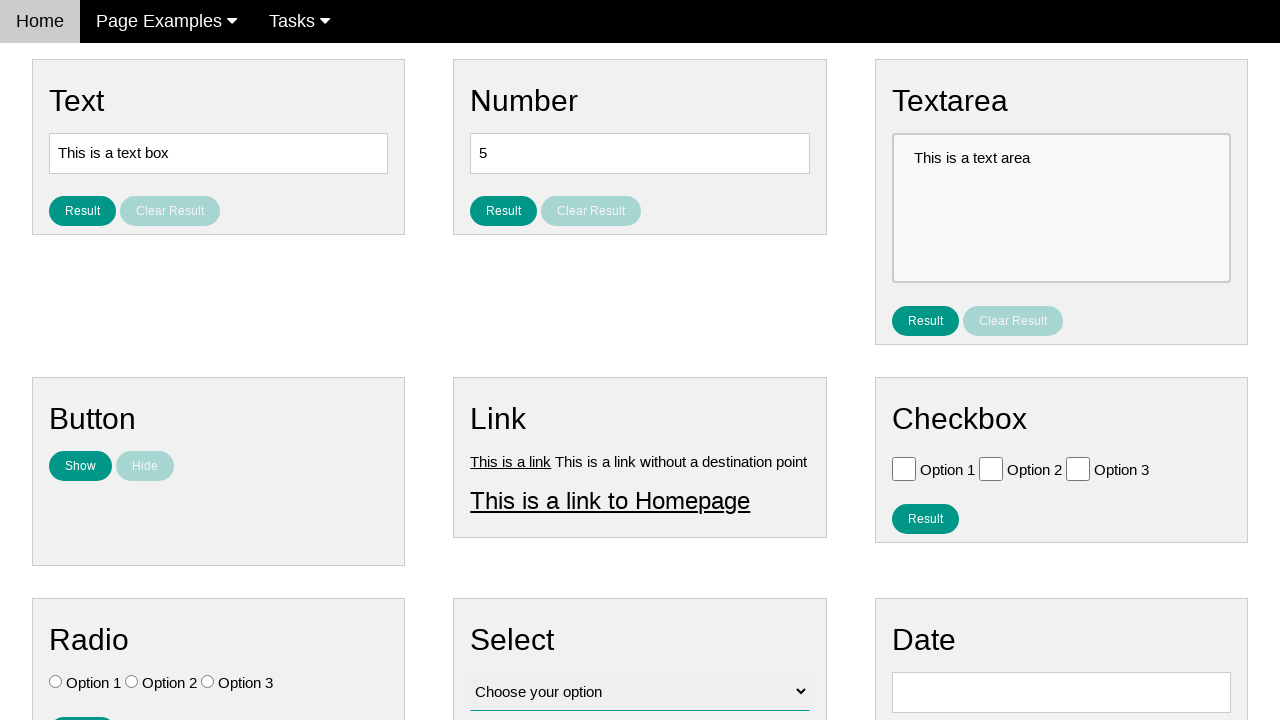

Cleared the number input field on #number
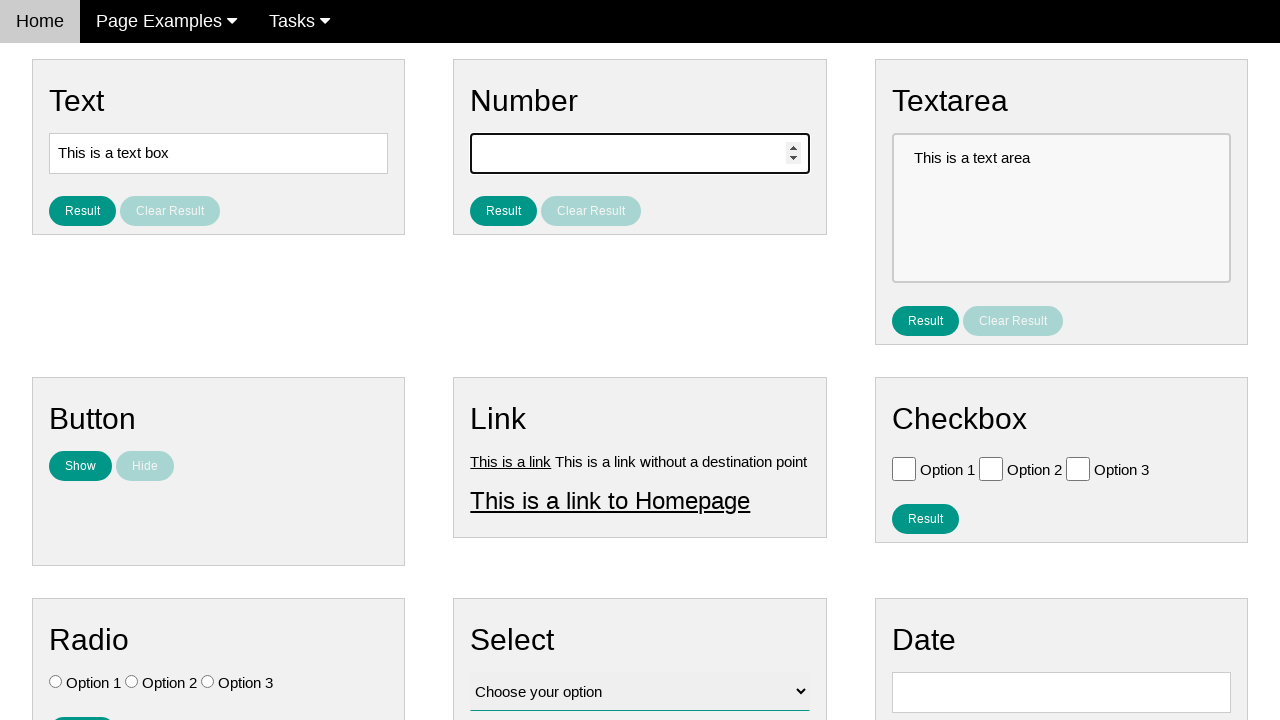

Entered '42' into the number input field on #number
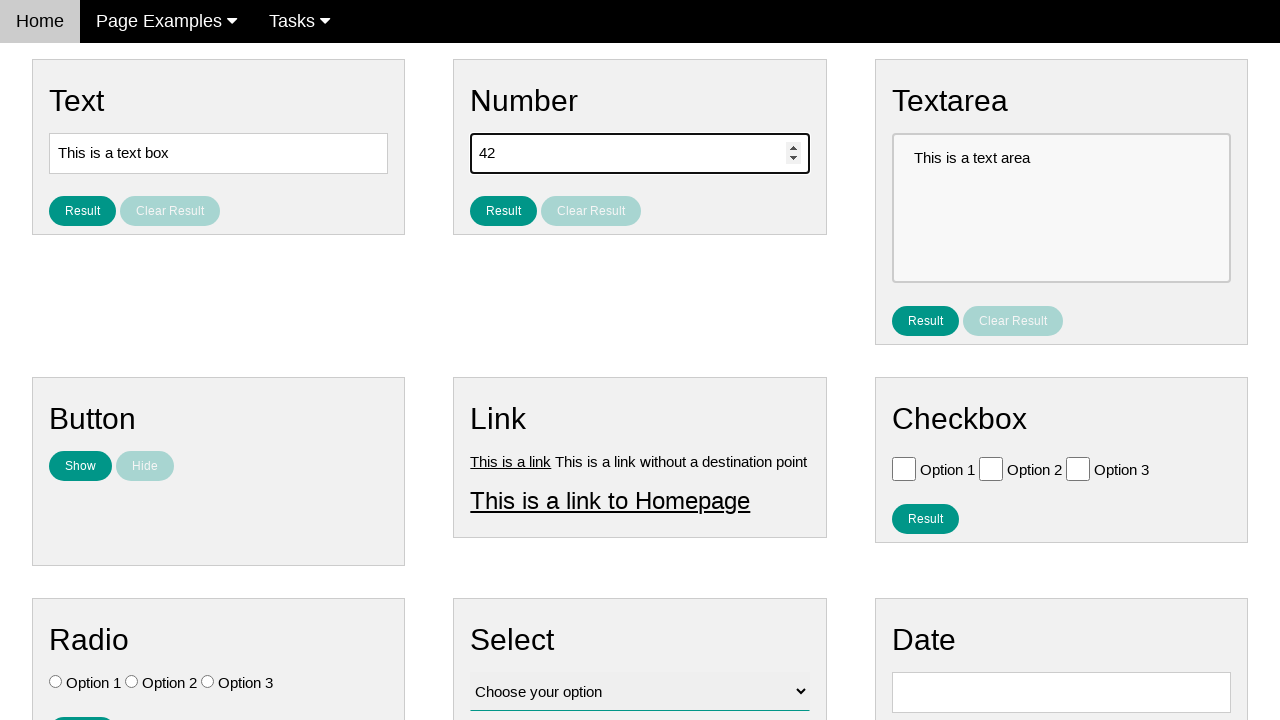

Clicked the result button for number at (504, 211) on #result_button_number
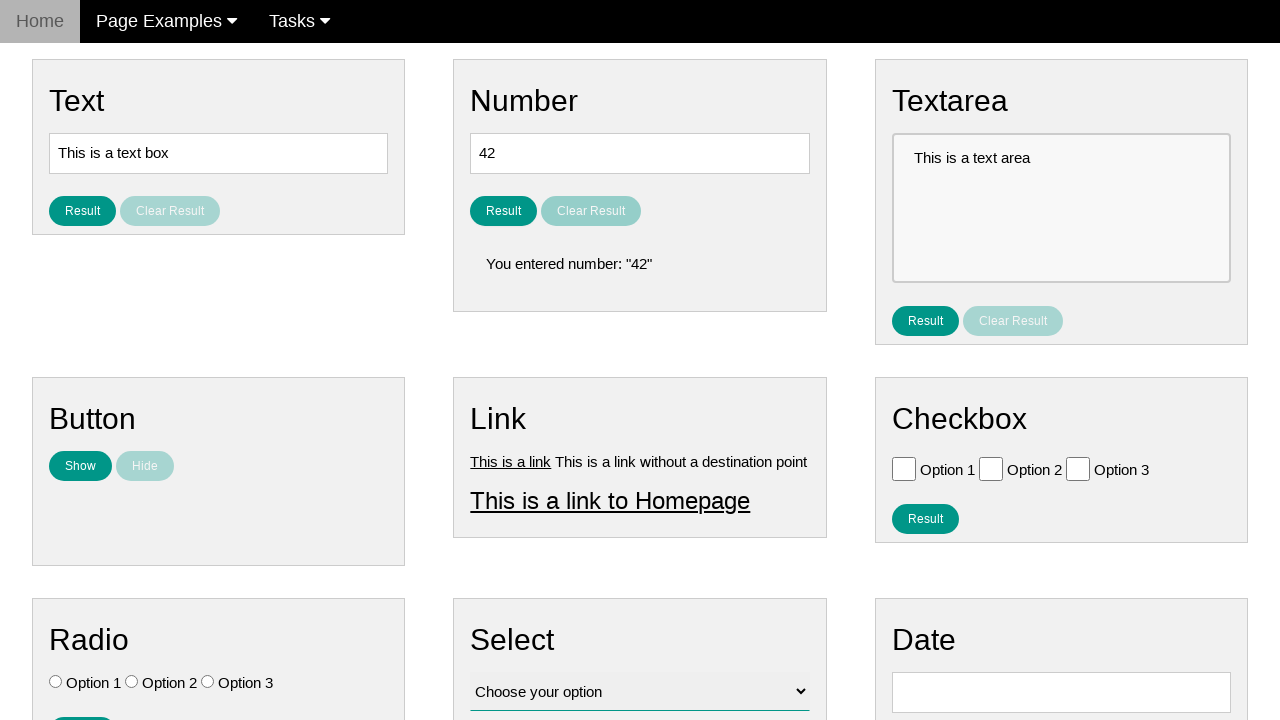

Retrieved the number input field value
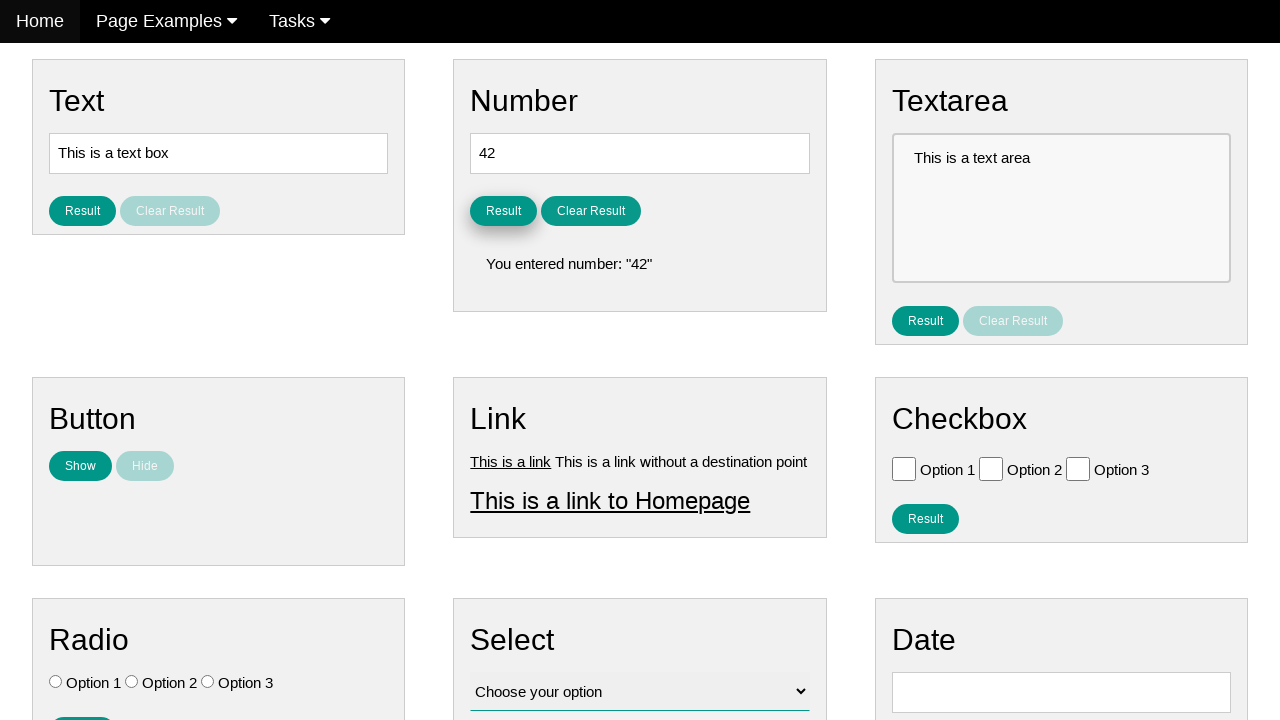

Verified that the number value is '42'
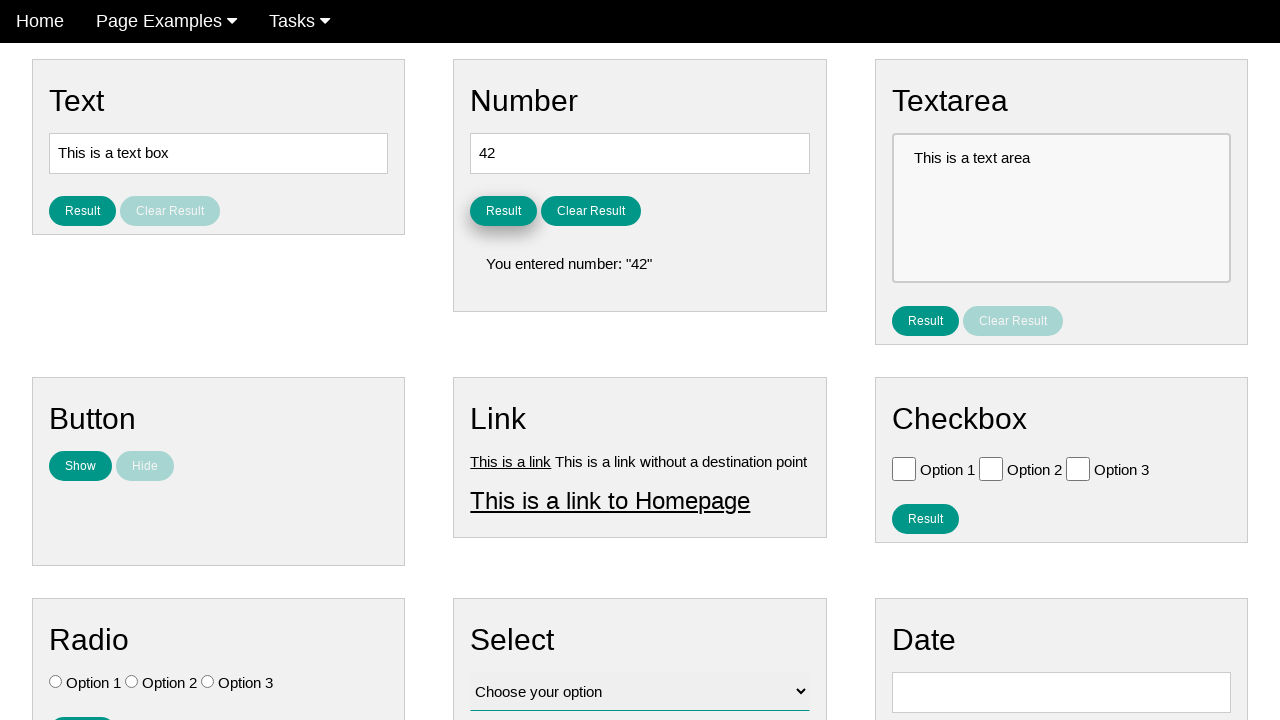

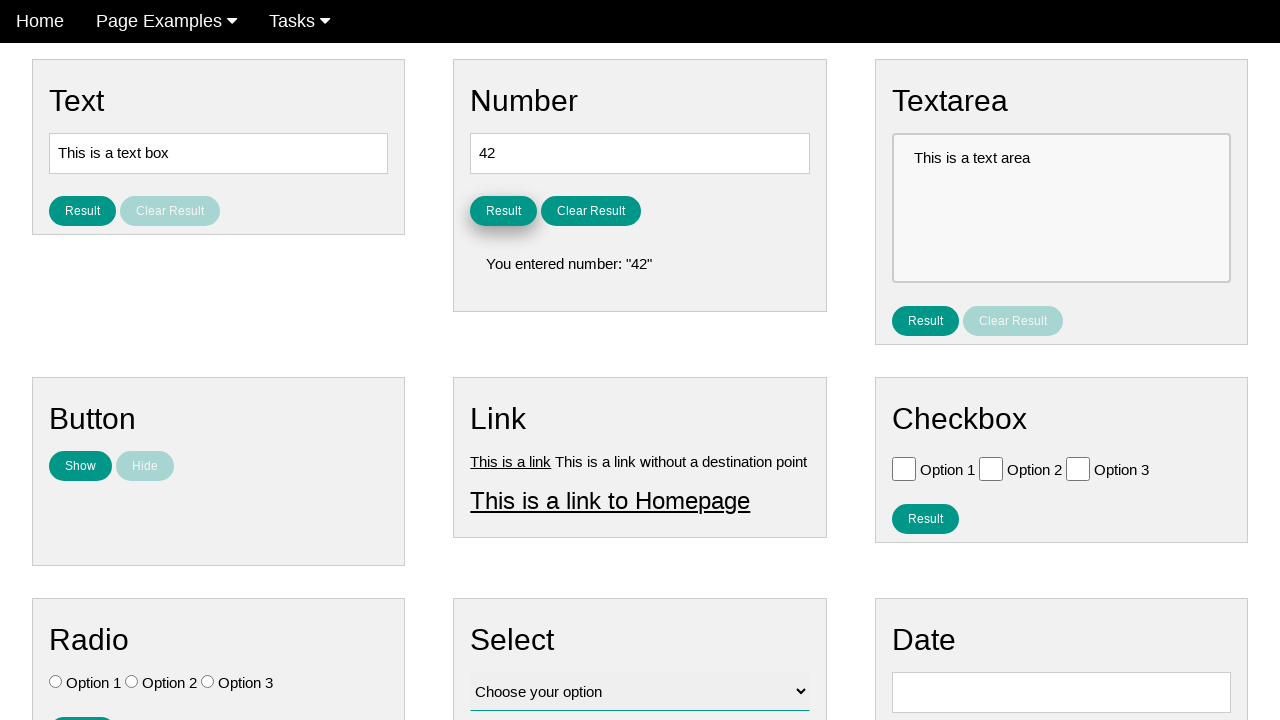